Tests dynamic control functionality by toggling the enabled/disabled state of a text input field

Starting URL: https://v1.training-support.net/selenium/dynamic-controls

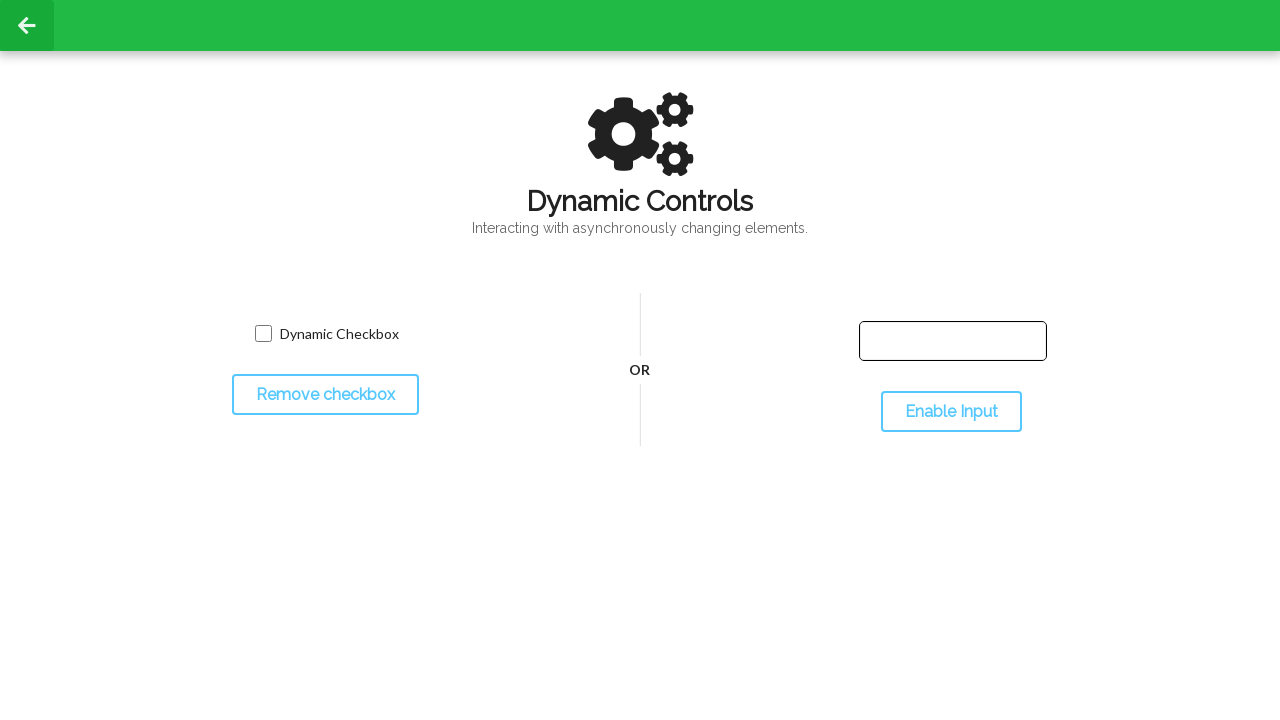

Located text input field (#input-text)
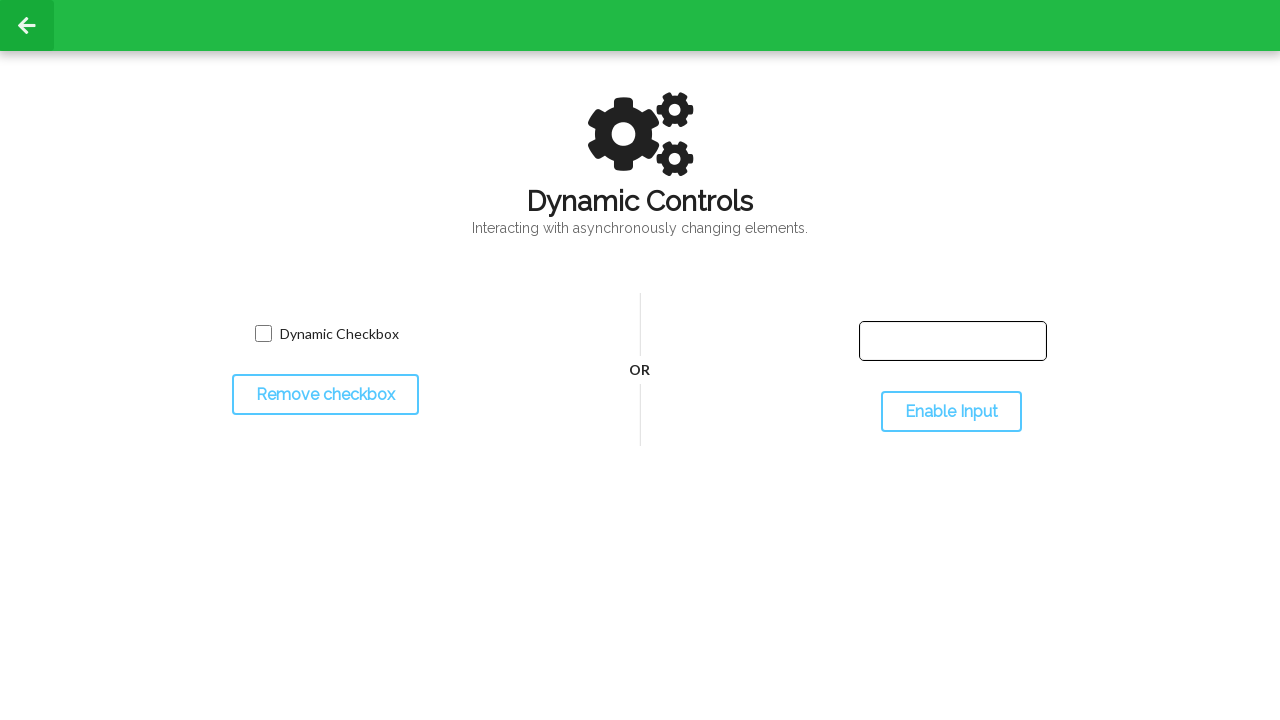

Checked initial enabled state of text field: False
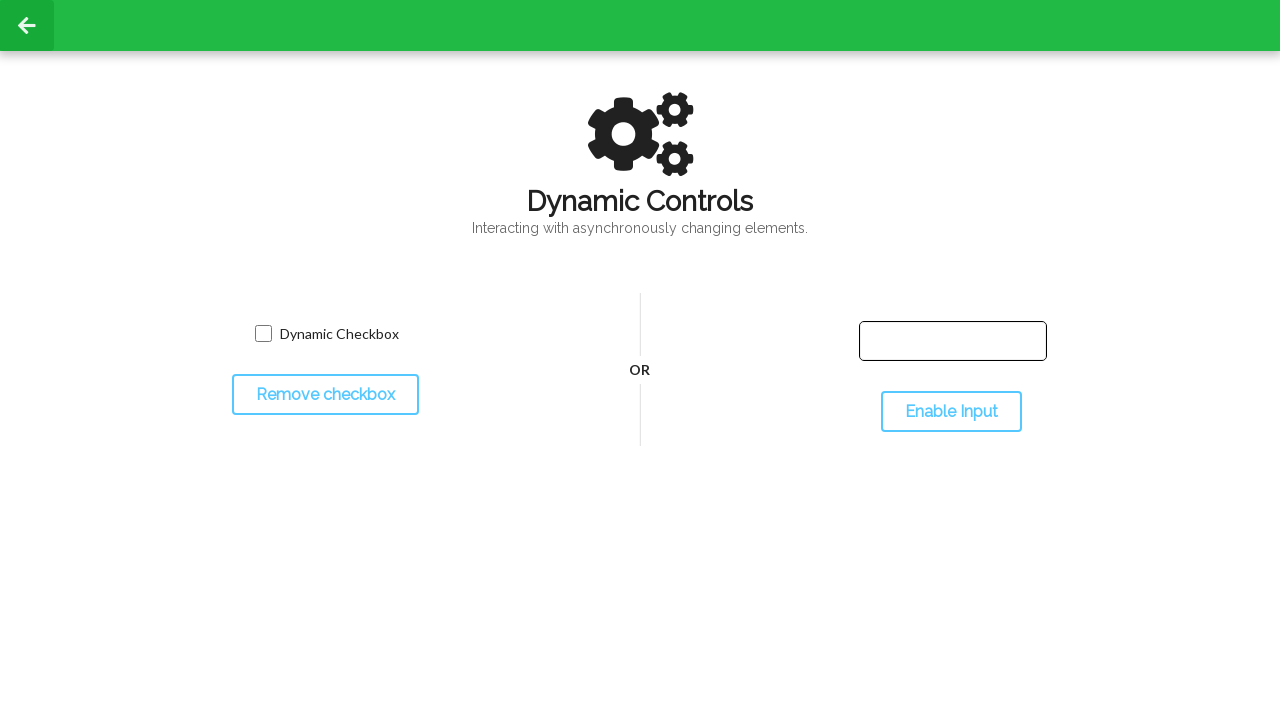

Clicked toggle button to change text field enabled/disabled state at (951, 412) on #toggleInput
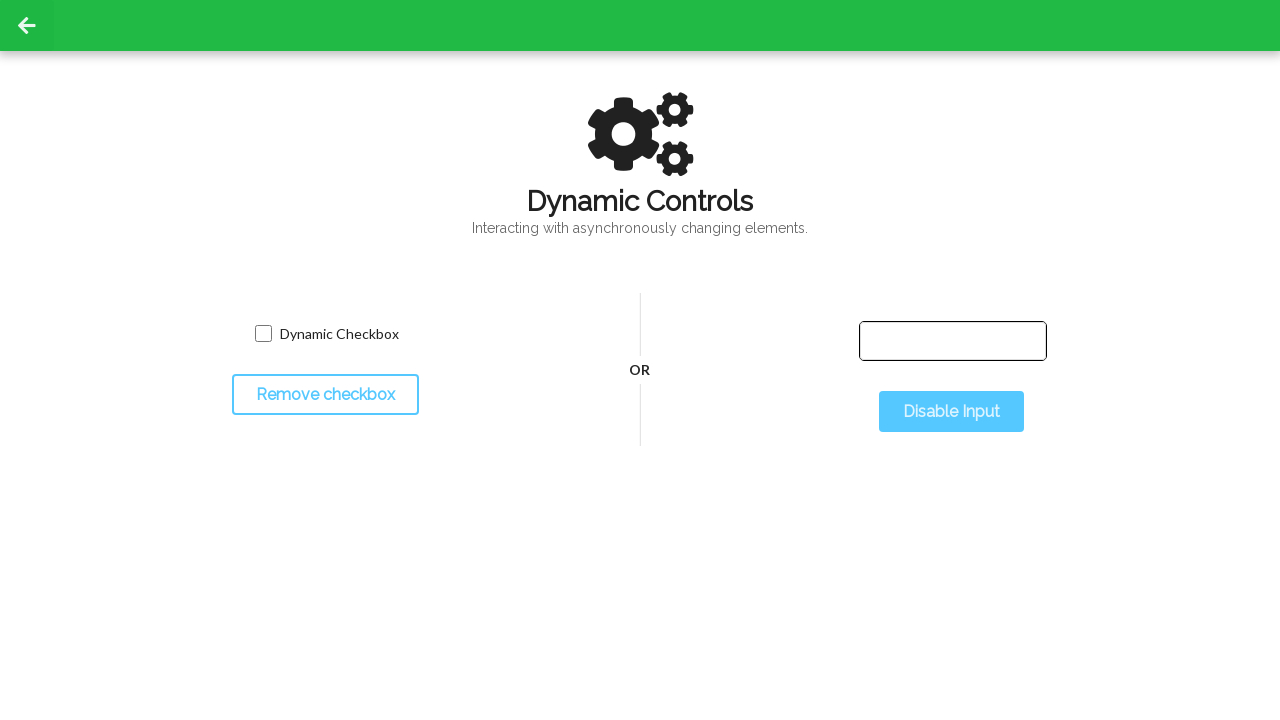

Checked enabled state of text field after toggle: True
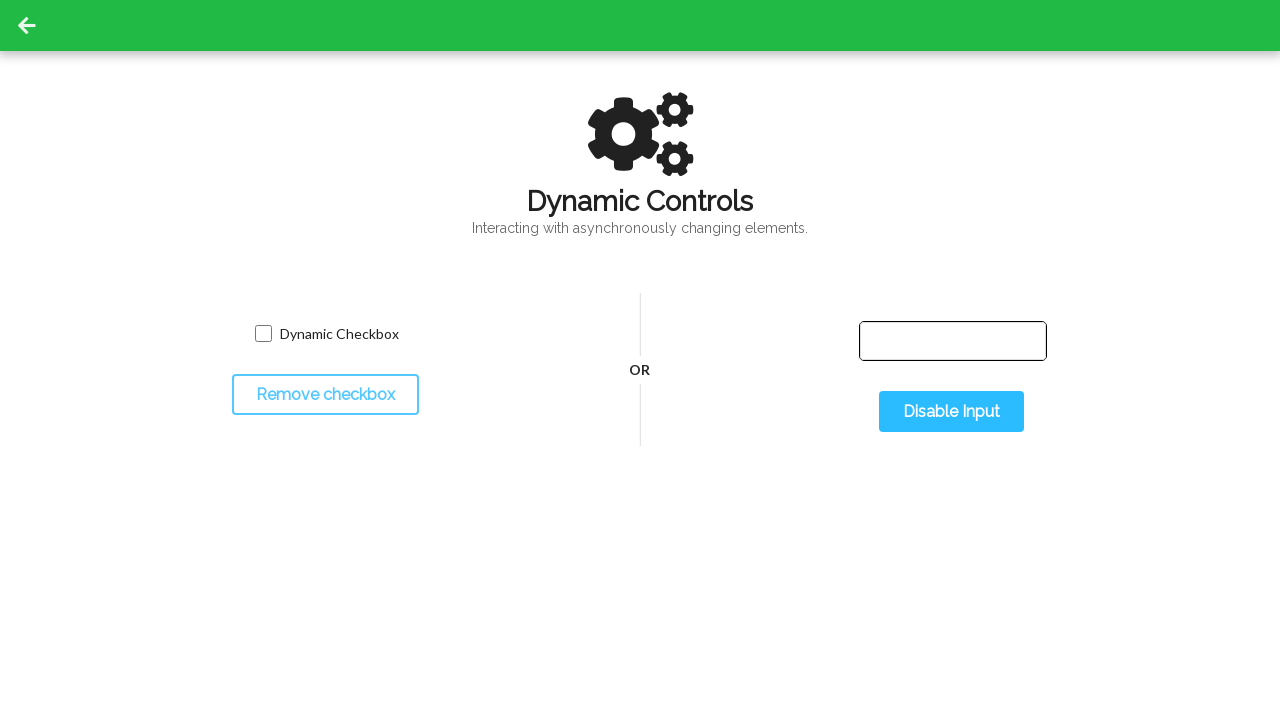

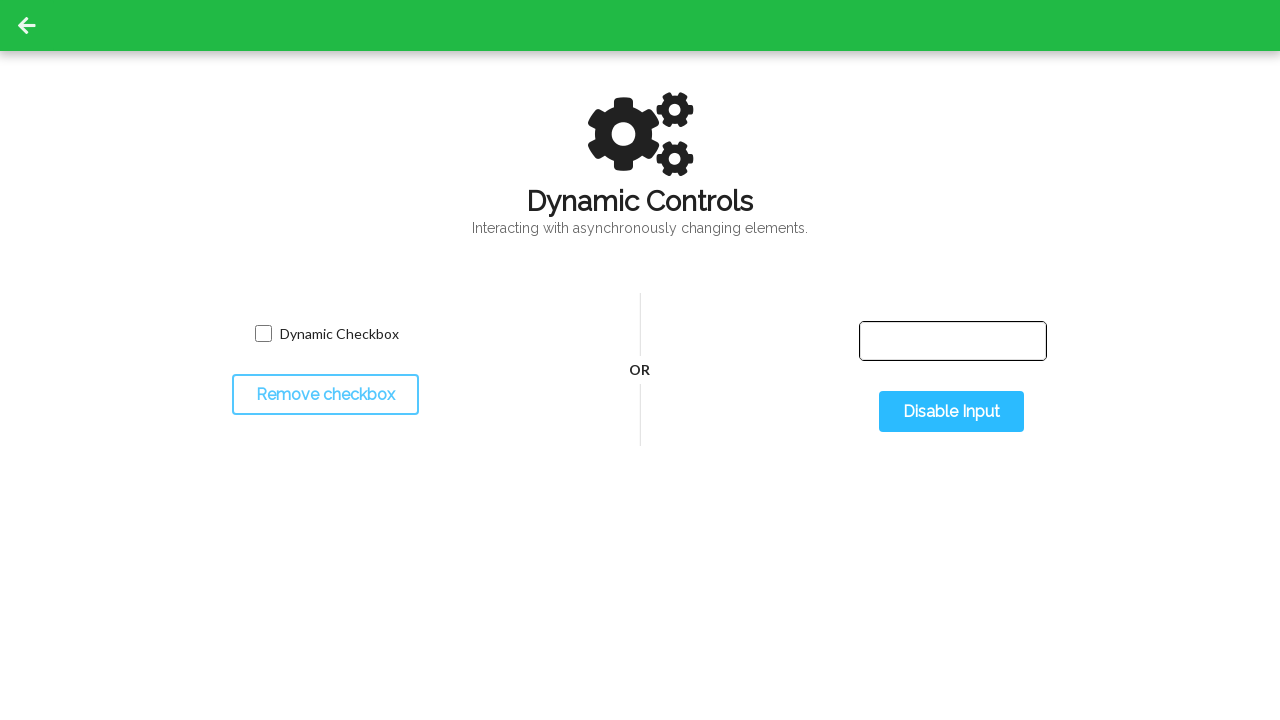